Attempts to submit the practice form without filling required fields to verify validation is triggered

Starting URL: https://demoqa.com

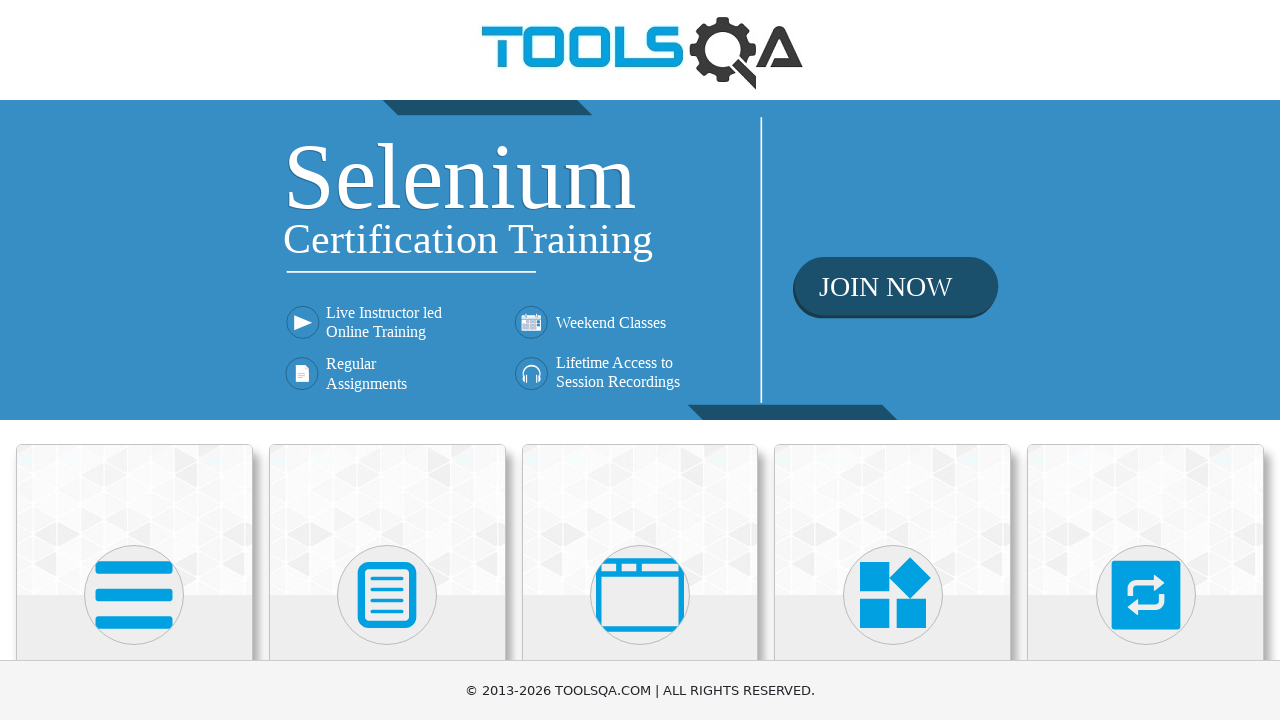

Clicked on Forms category at (387, 360) on text=Forms
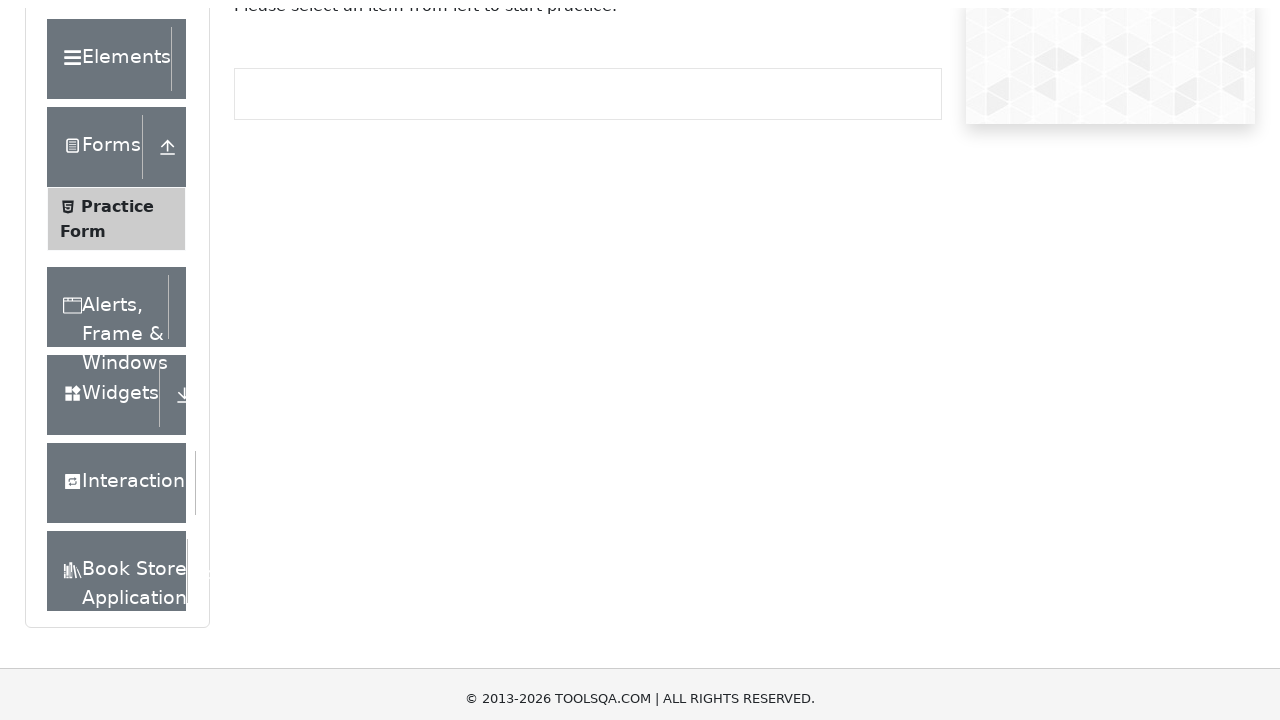

Forms page loaded completely
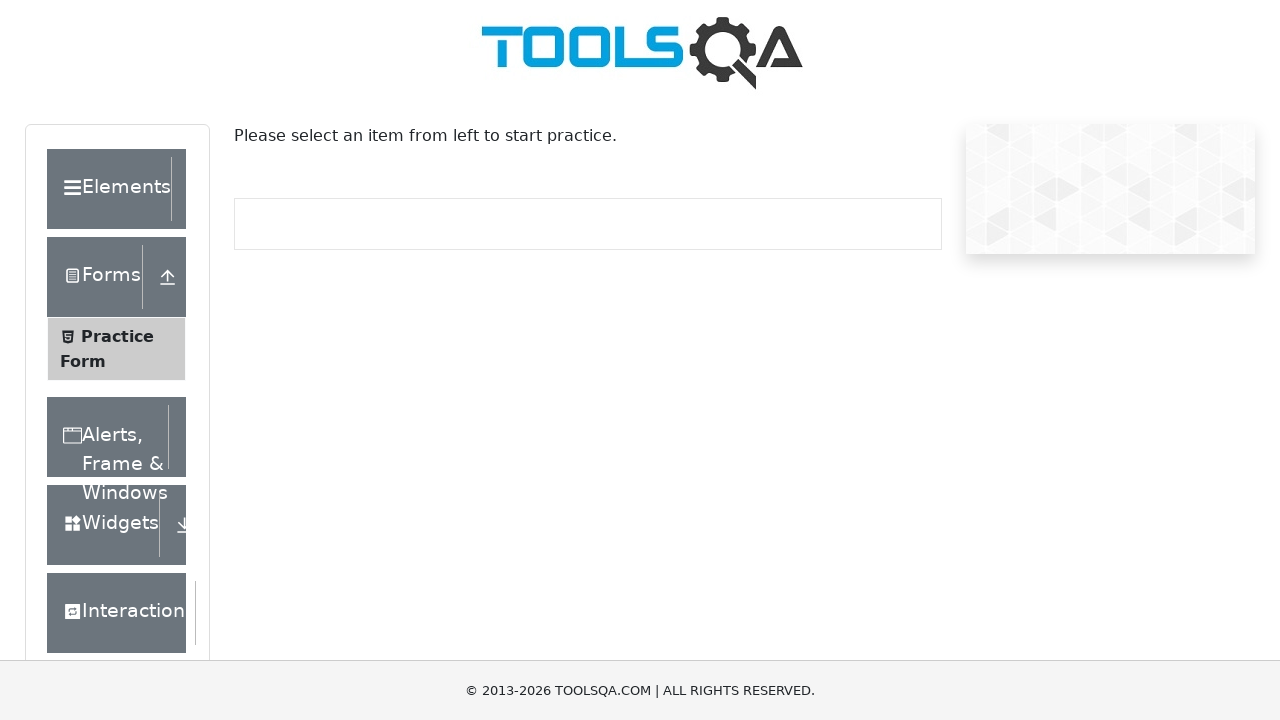

Clicked on Practice Form link at (117, 336) on span:text("Practice Form")
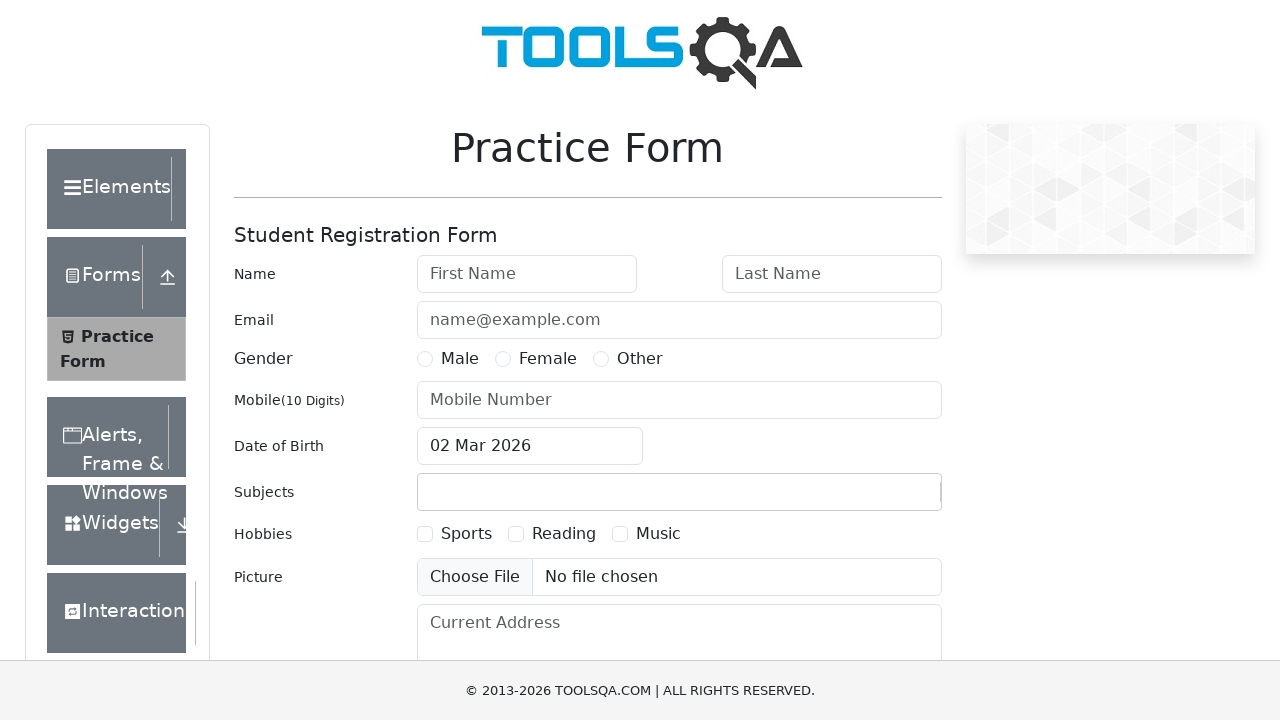

Practice Form page loaded completely
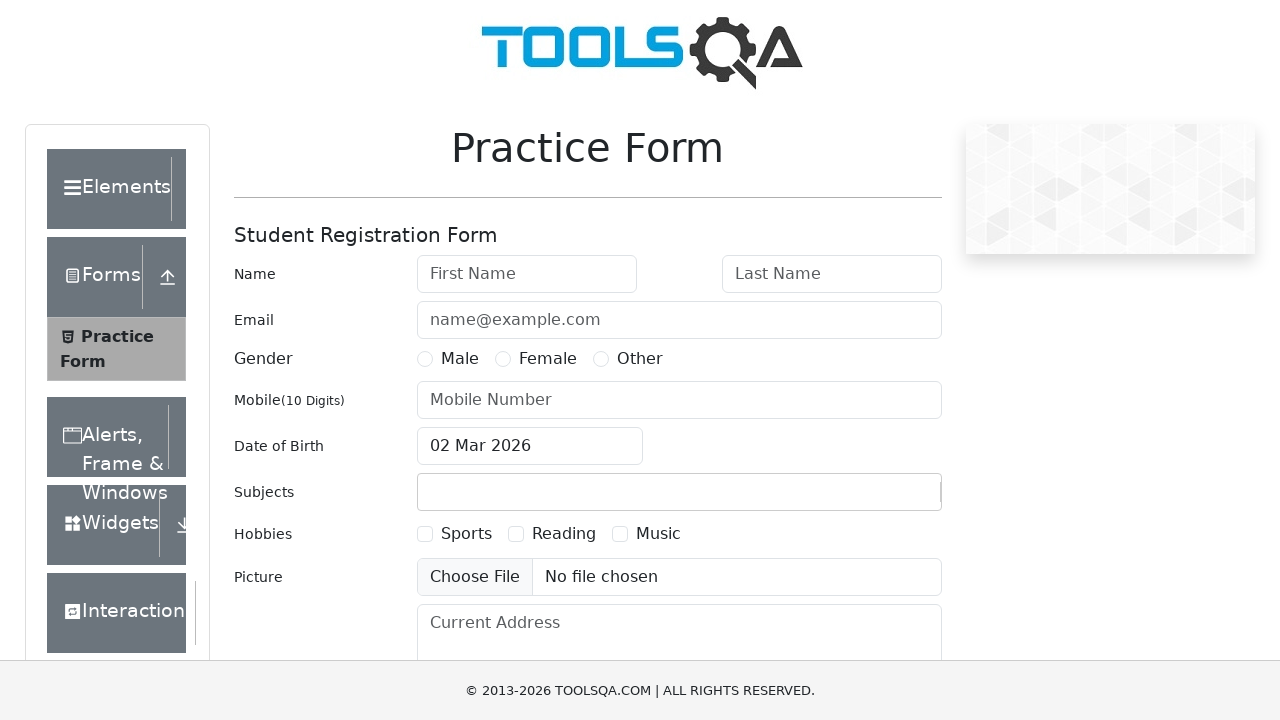

Clicked submit button without filling required fields at (885, 499) on #submit
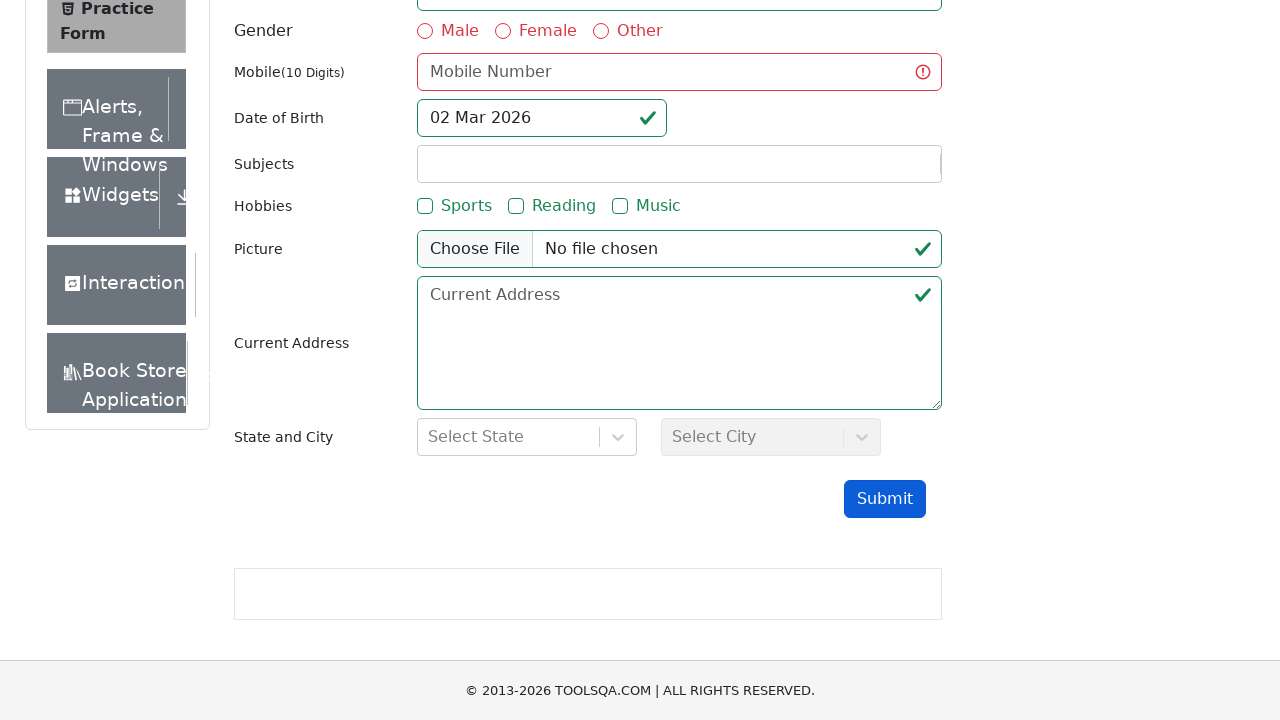

Form validation triggered - firstName field validation message appeared
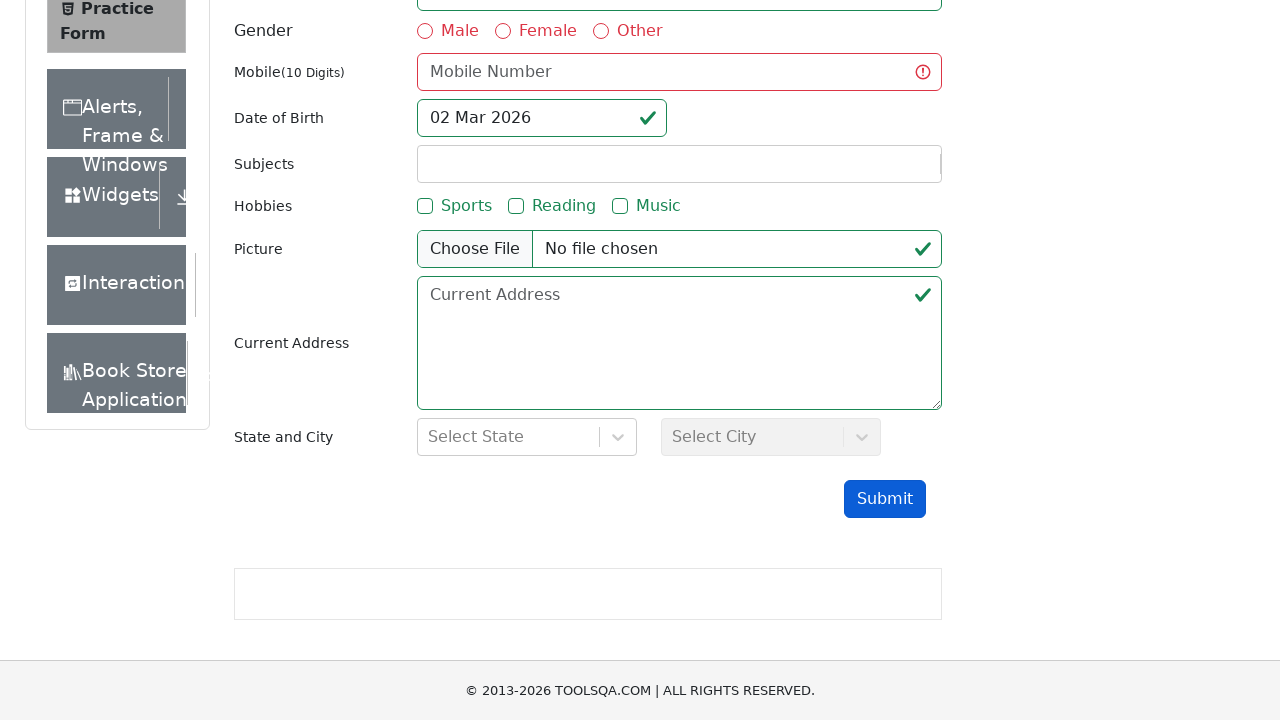

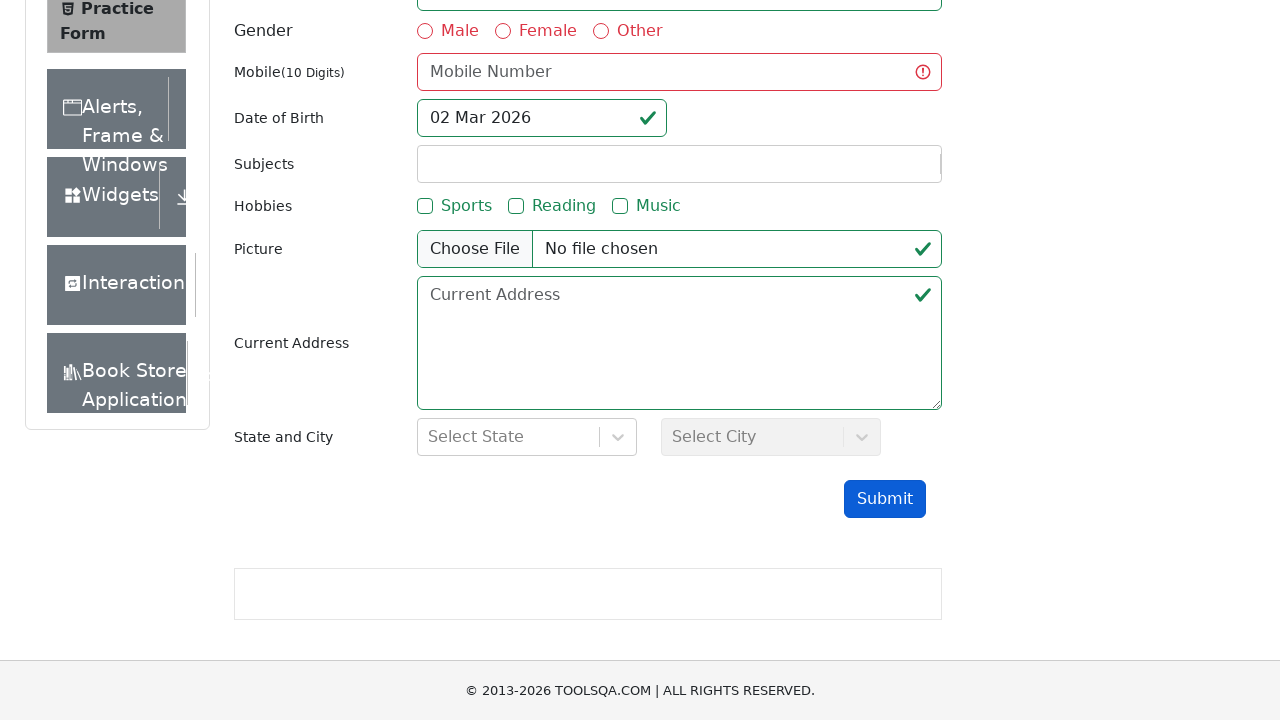